Tests the product review functionality by navigating to a Ruby book, clicking on reviews tab, rating it 5 stars, and submitting a review with author details

Starting URL: http://practice.automationtesting.in/

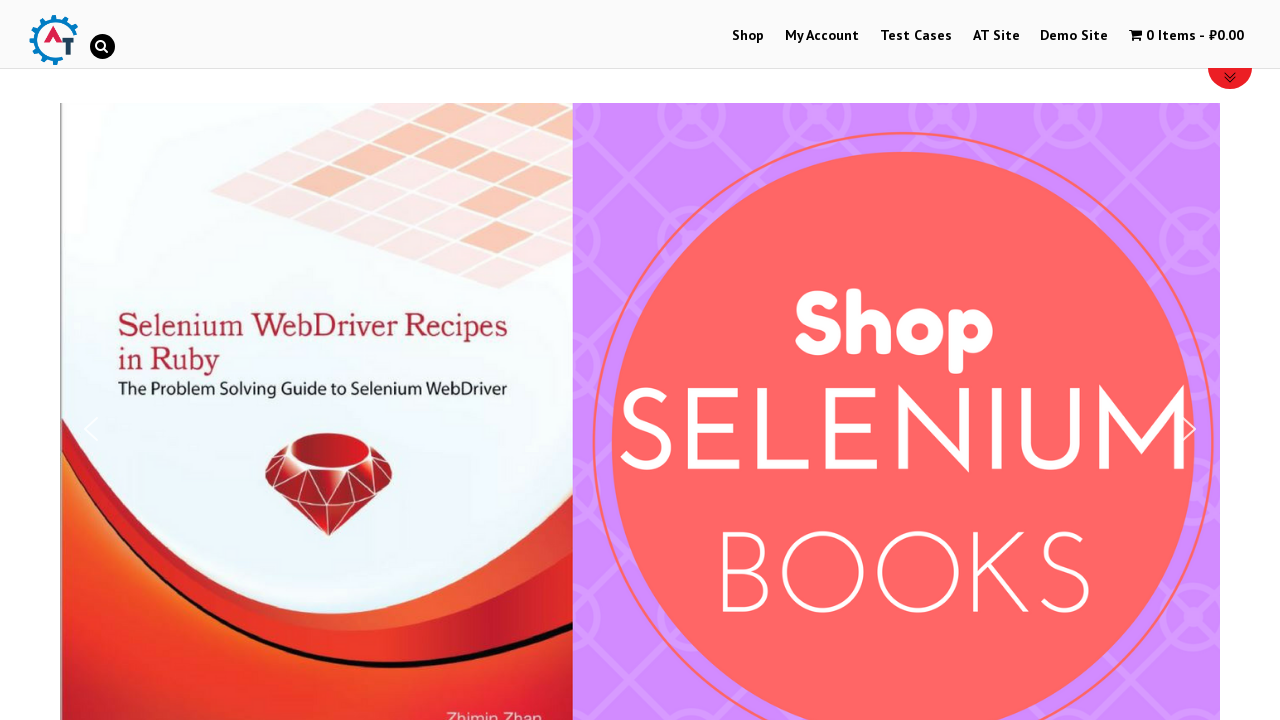

Scrolled down 600px to view products
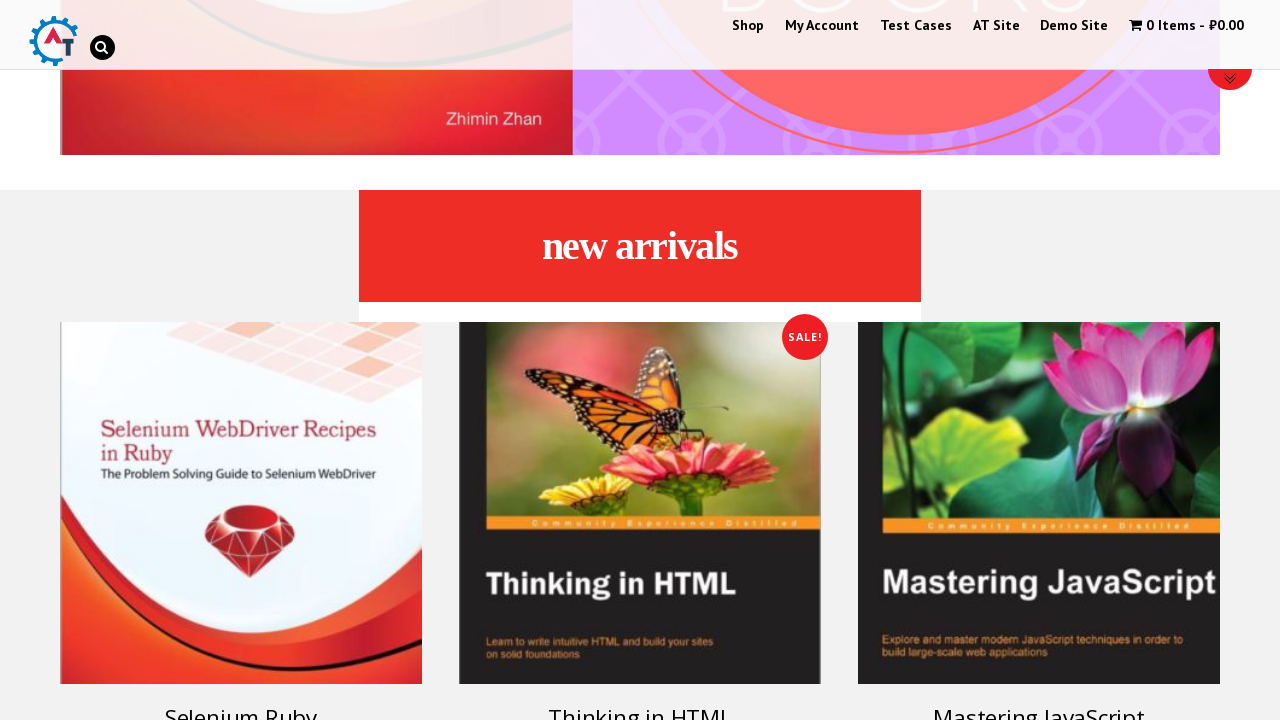

Clicked on Ruby book product at (241, 702) on xpath=//*[@id="text-22-sub_row_1-0-2-0-0"]/div/ul/li/a[1]/h3
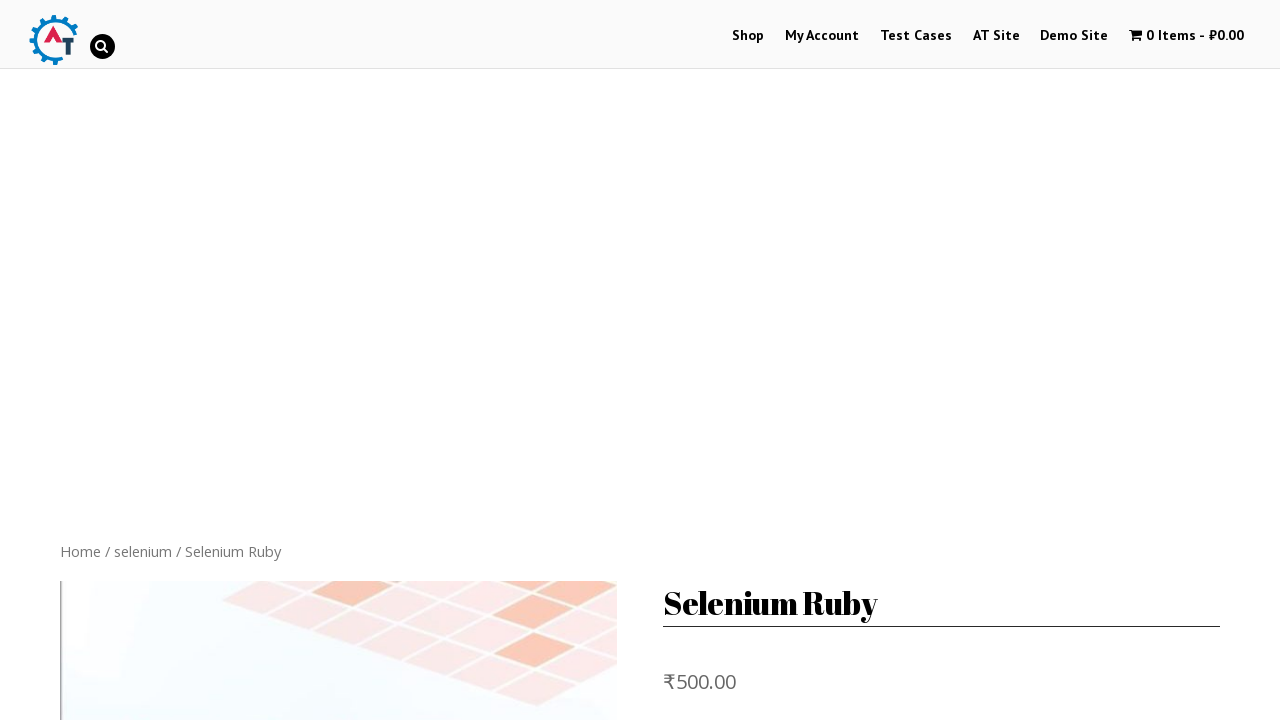

Clicked on Reviews tab at (309, 360) on xpath=//*[@id="product-160"]/div[3]/ul/li[2]/a
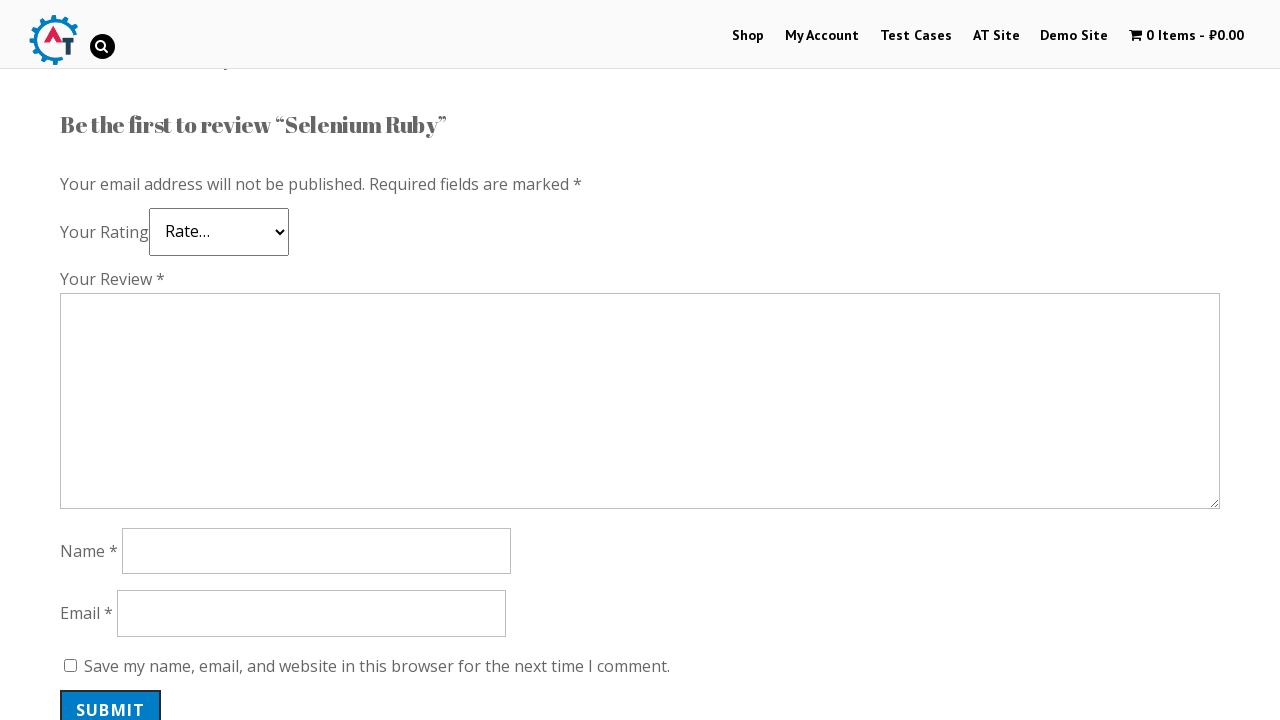

Selected 5-star rating at (132, 244) on .star-5
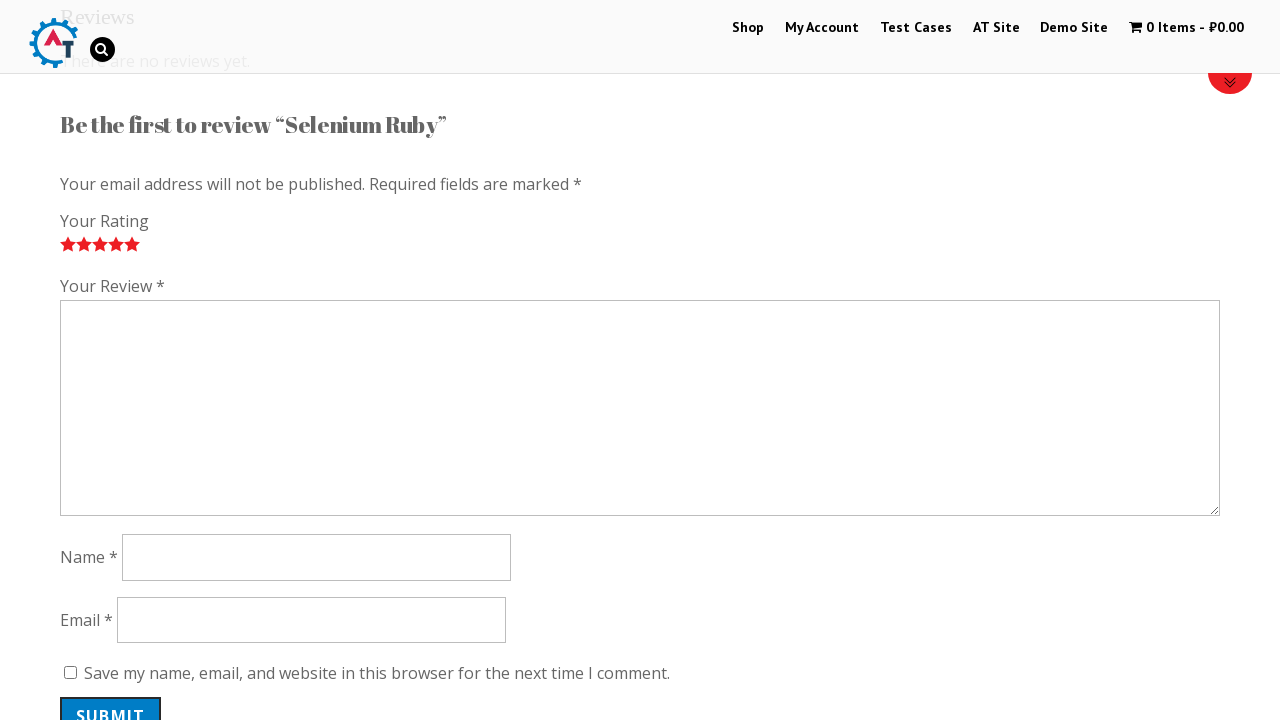

Filled review comment field with 'Nice book!' on #comment
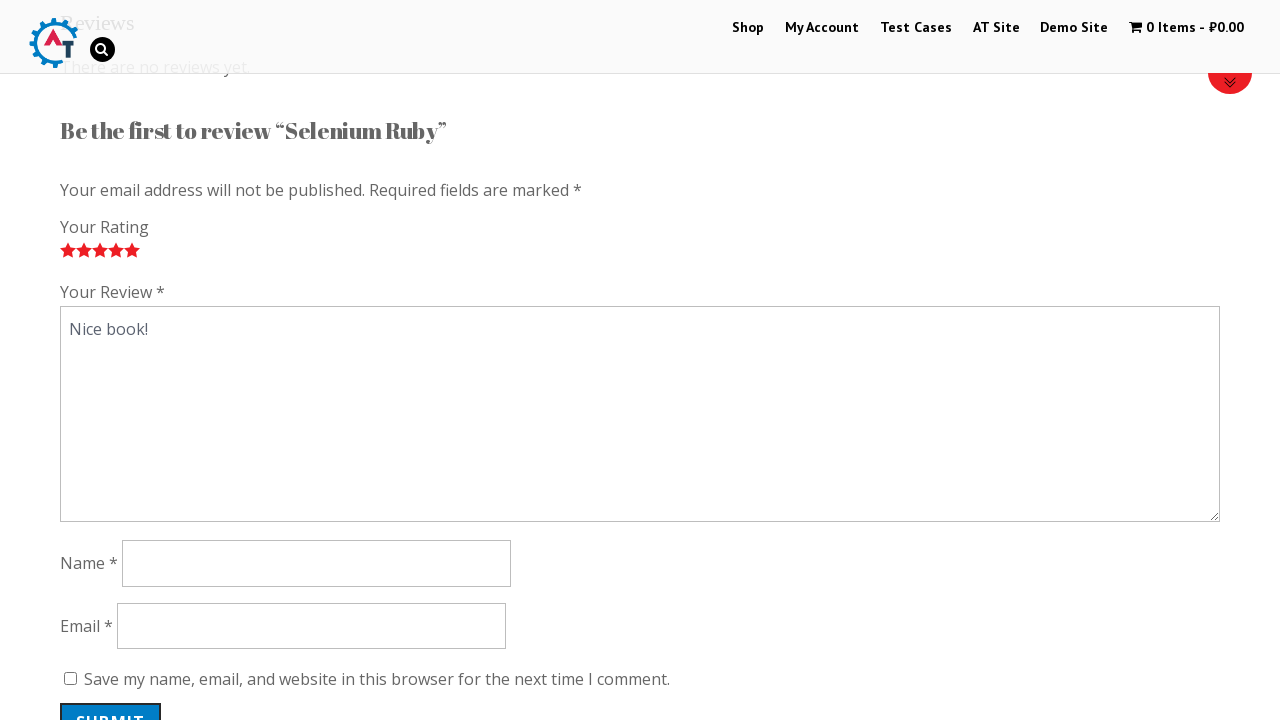

Filled author name field with 'Boris' on #author
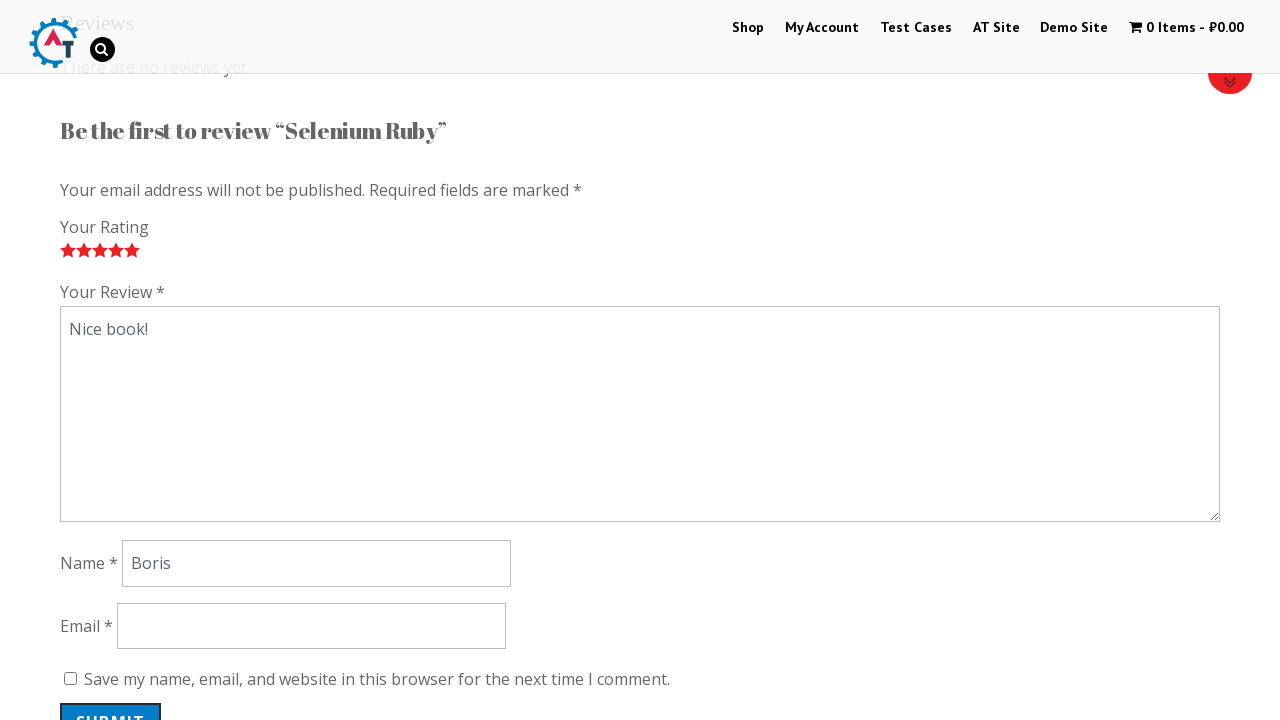

Filled email field with 'testuser123@example.com' on #email
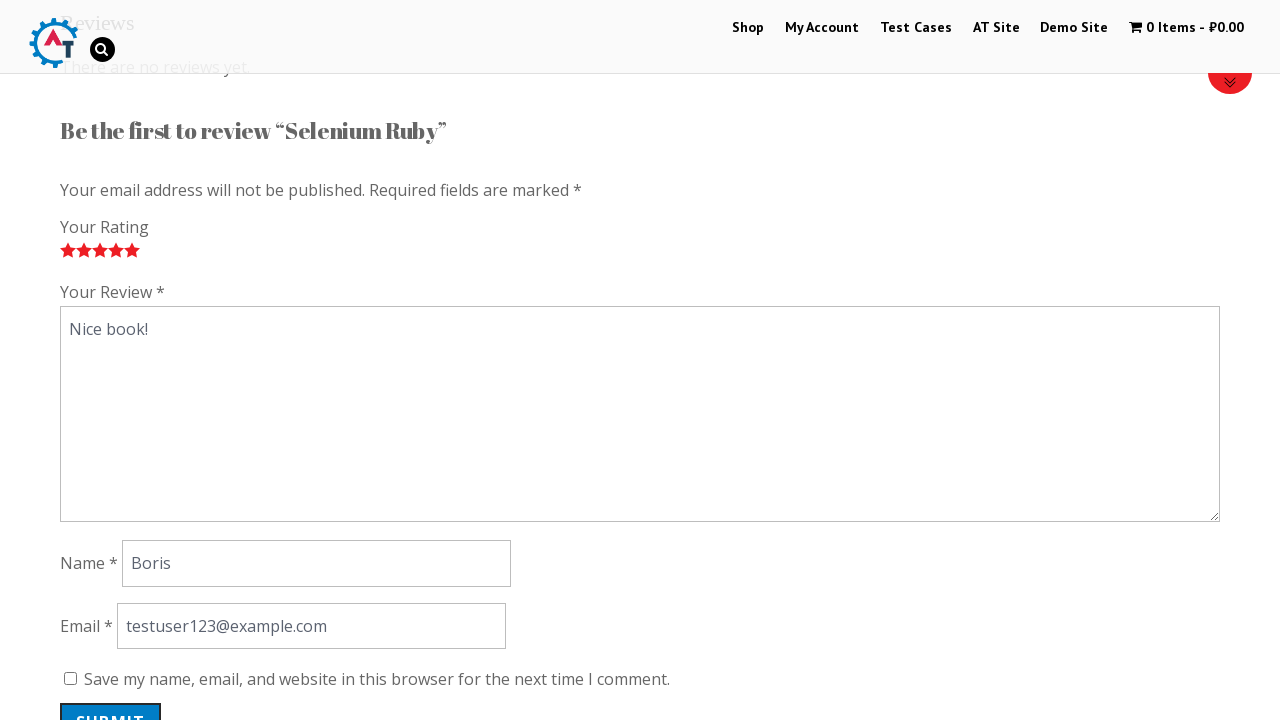

Clicked submit button to post review at (111, 700) on #submit
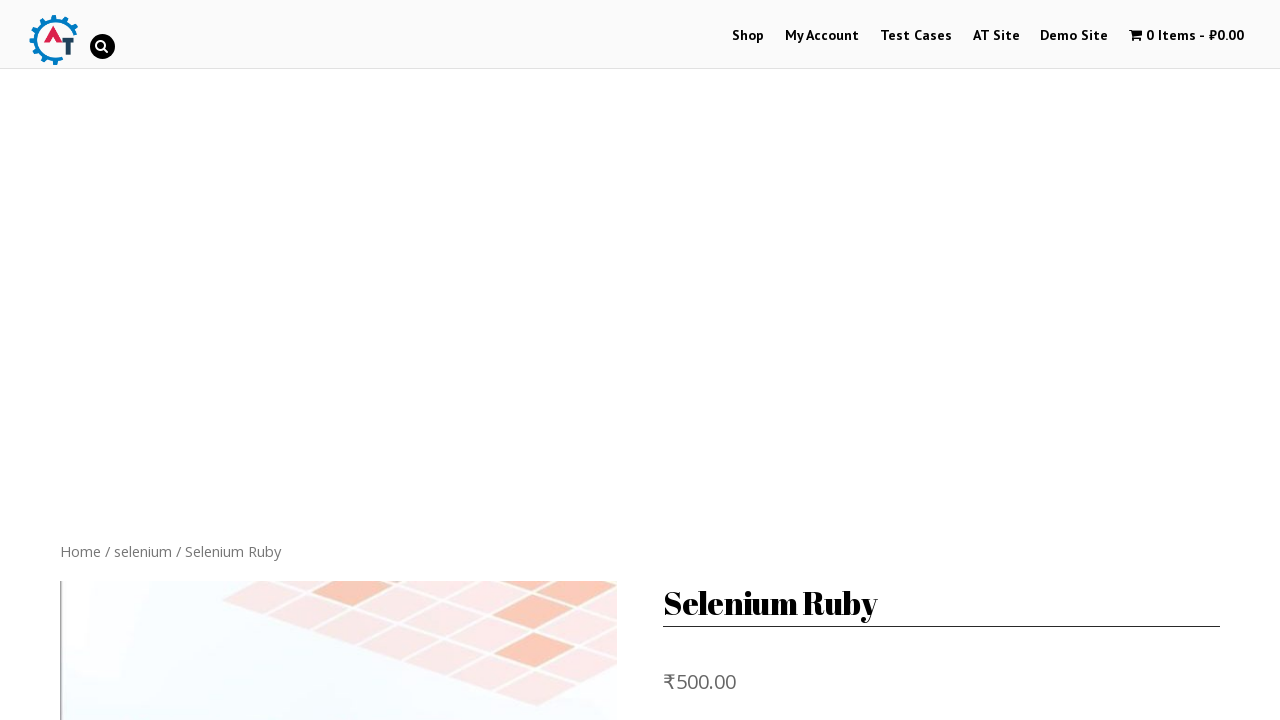

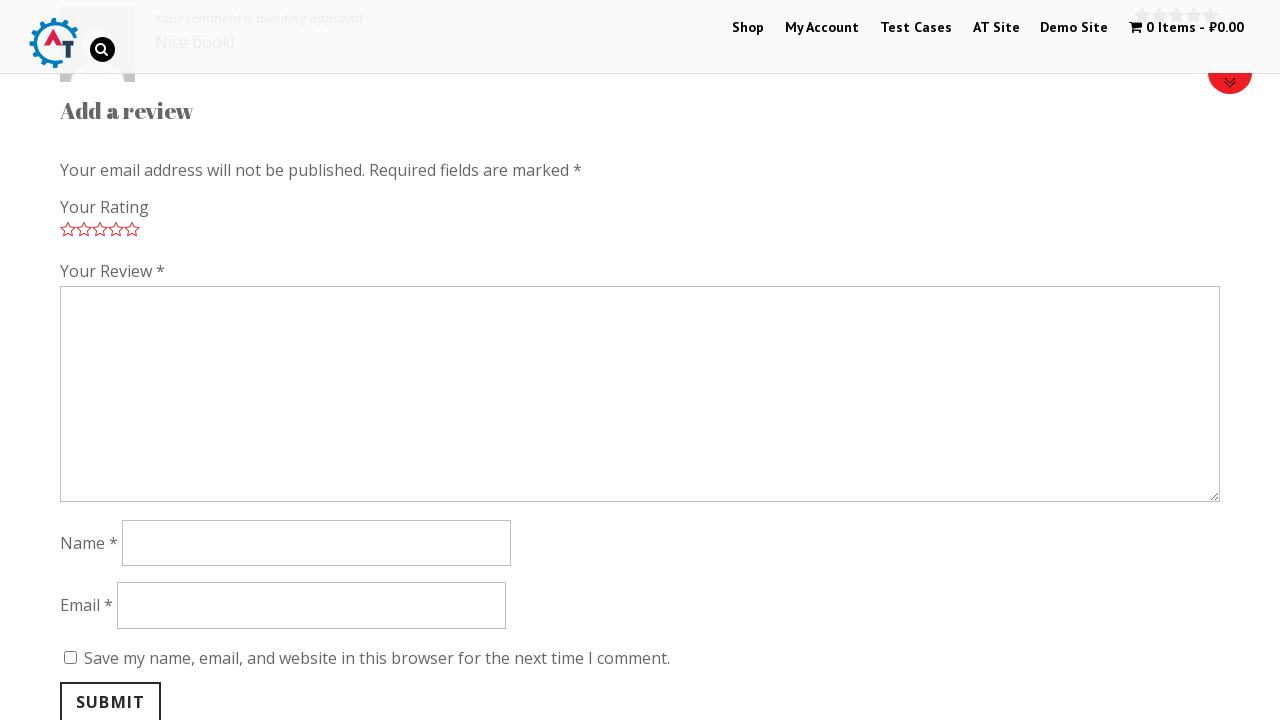